Adds phones priced at $650 or less to cart, navigates to cart, proceeds to checkout by filling order details, and verifies successful purchase

Starting URL: https://demoblaze.com

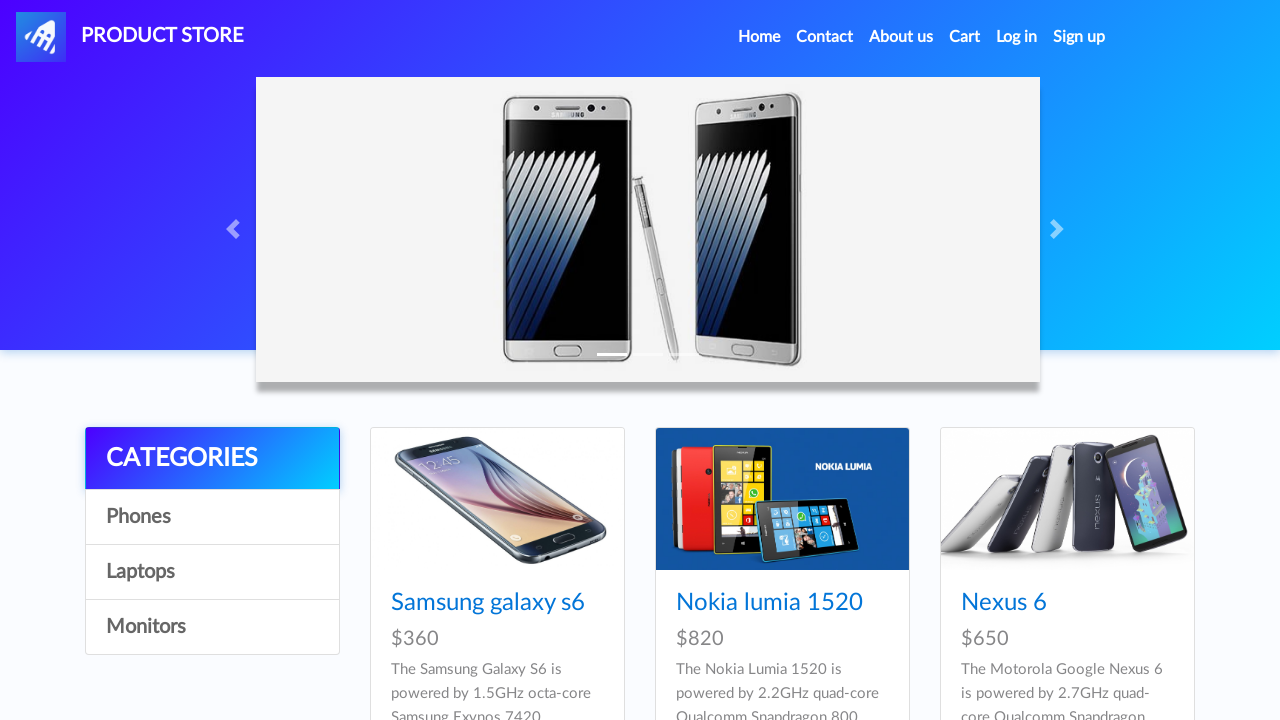

Clicked on Phones category at (212, 517) on a:has-text("Phones")
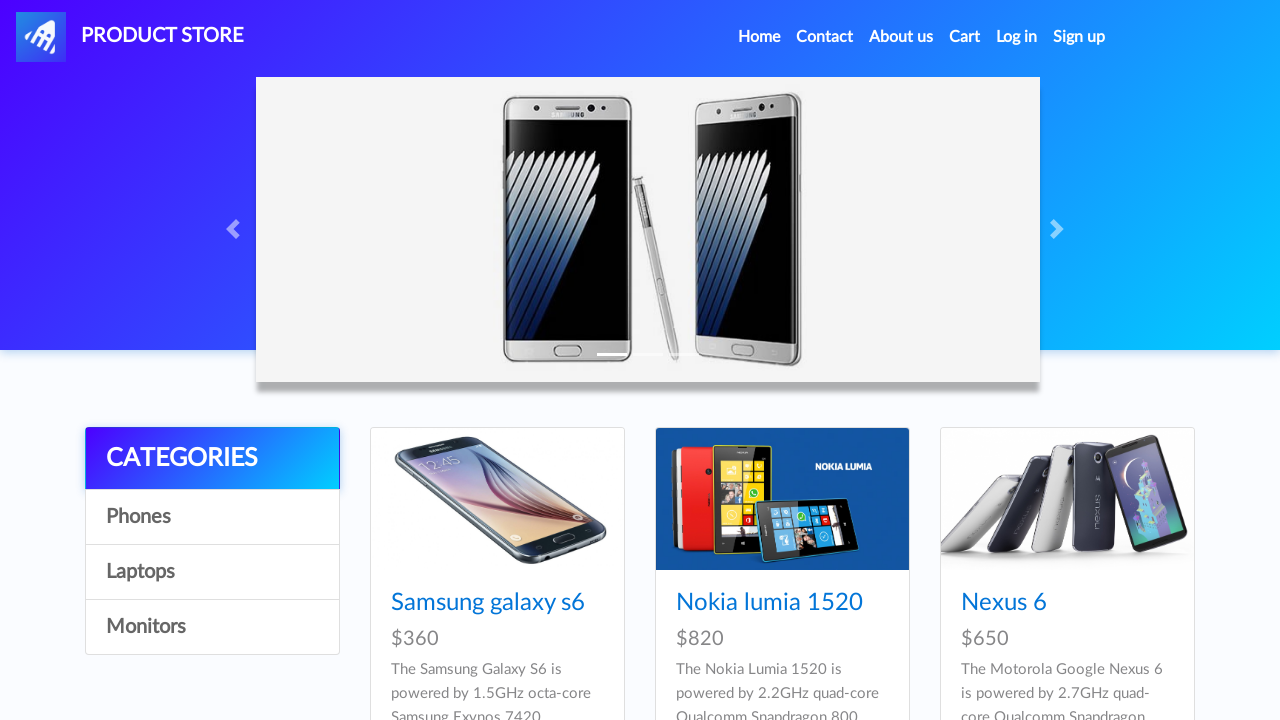

Waited for Phones category page to load
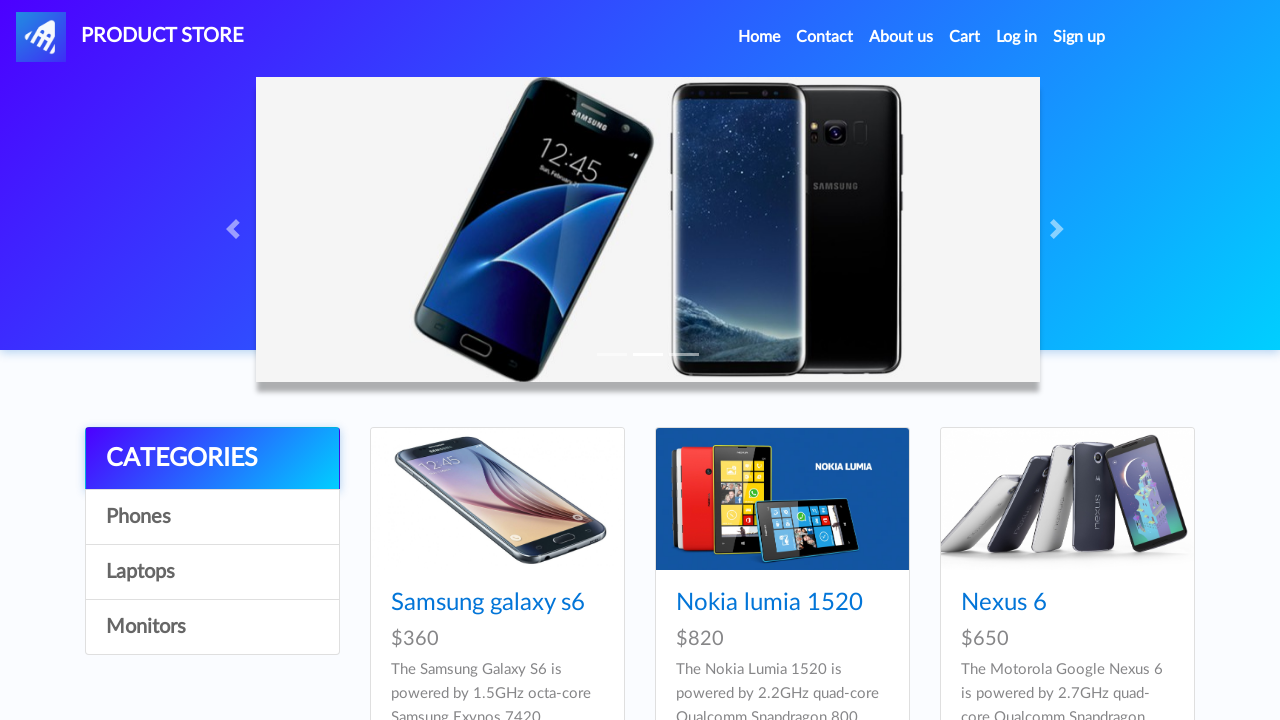

Found 7 phone elements on the page
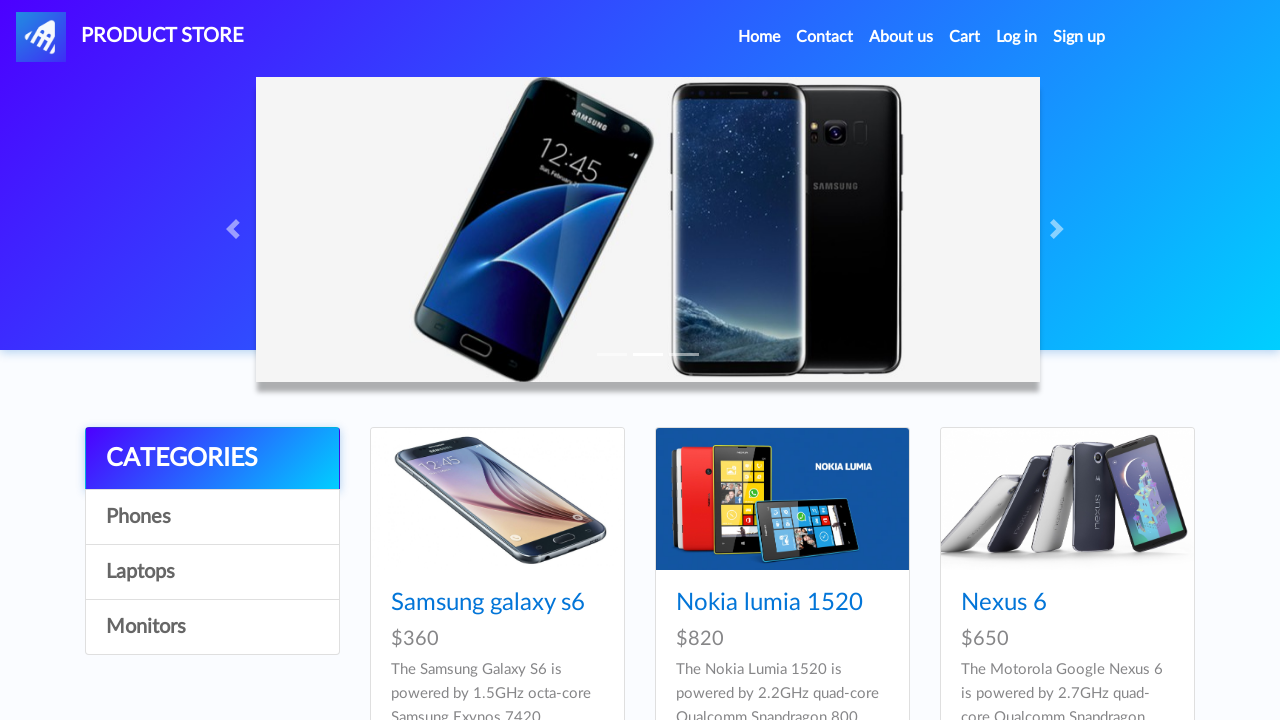

Clicked on phone at index 0 with price $360.0 at (488, 603) on .card >> nth=0 >> .card-title a
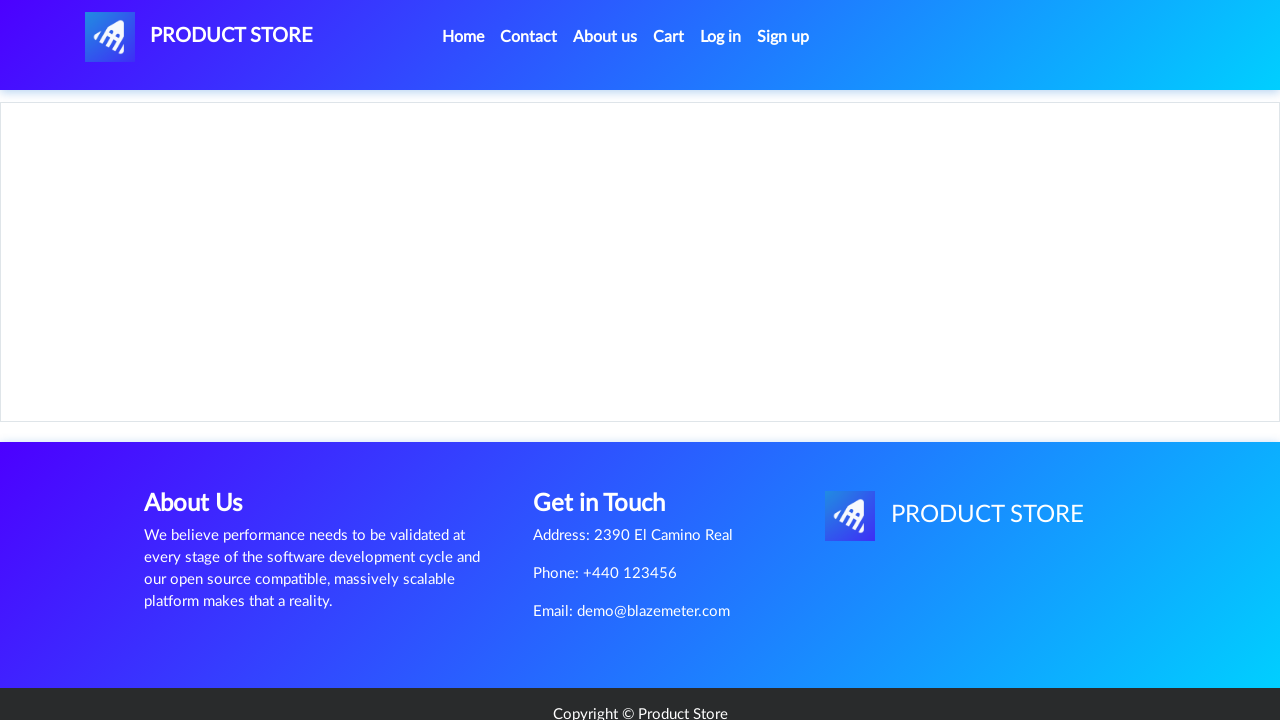

Added phone priced at $360.0 to cart at (610, 440) on a:has-text("Add to cart")
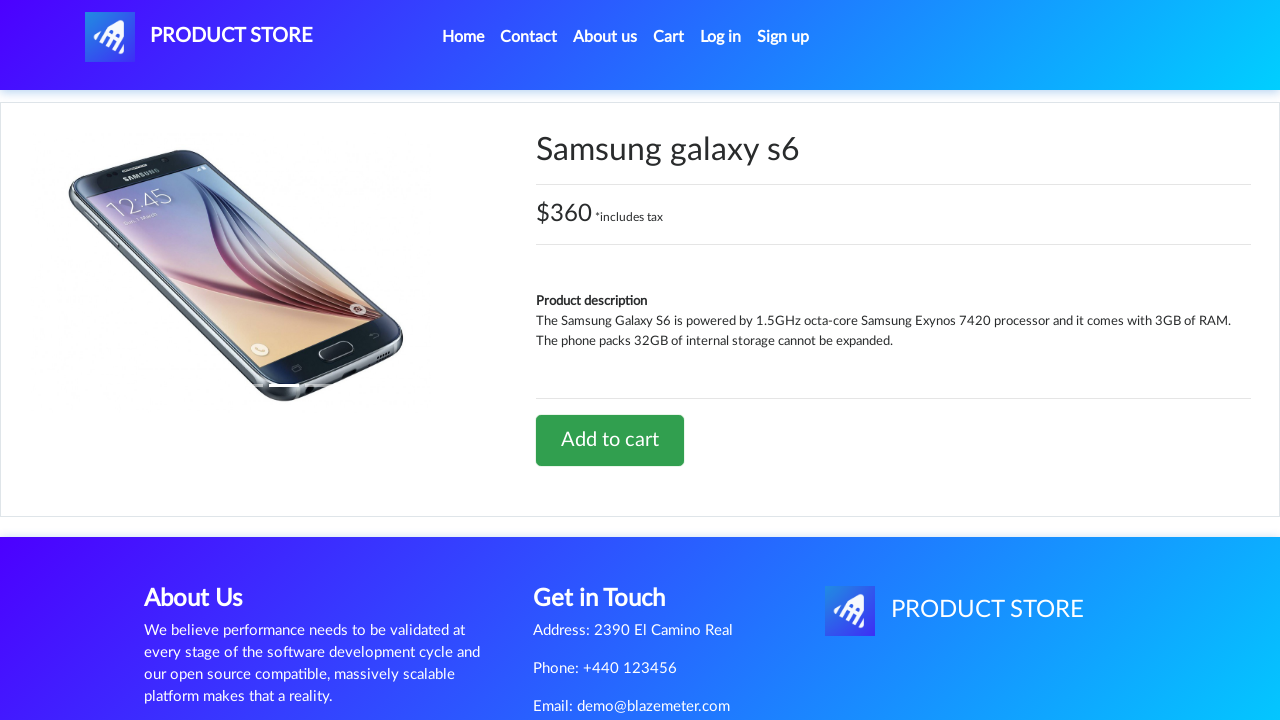

Waited for add to cart confirmation
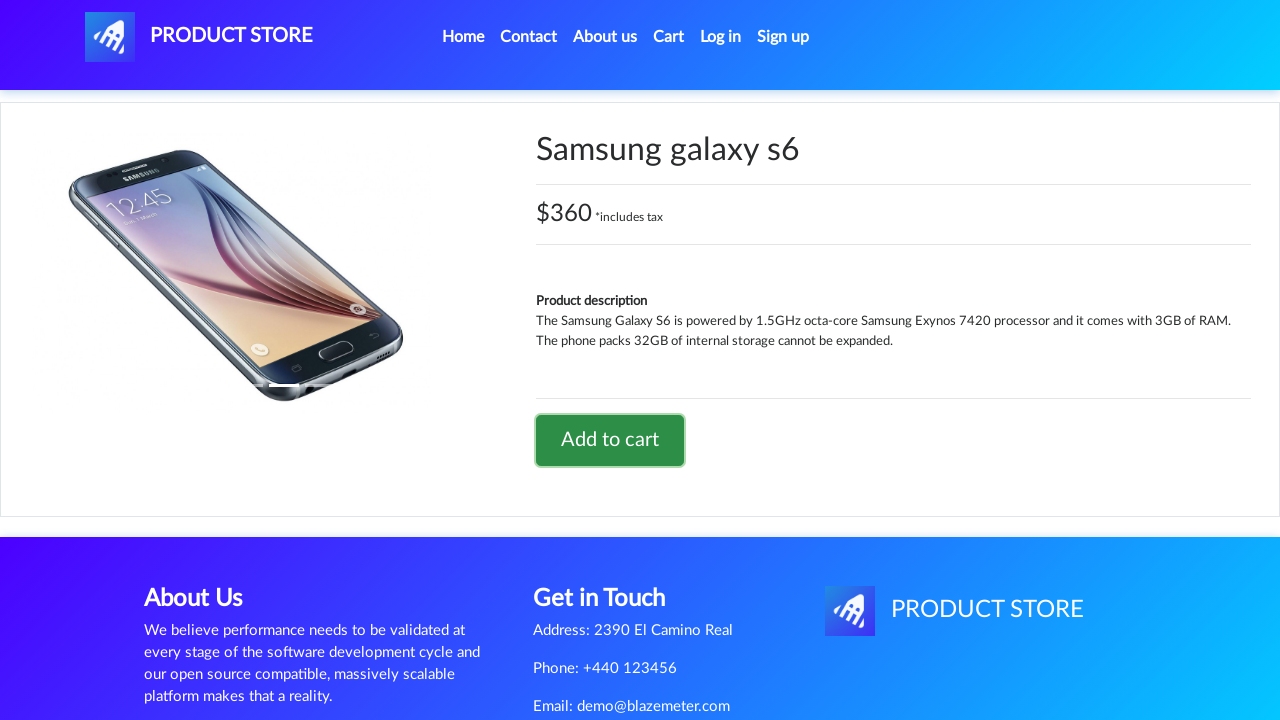

Navigated back from product detail page
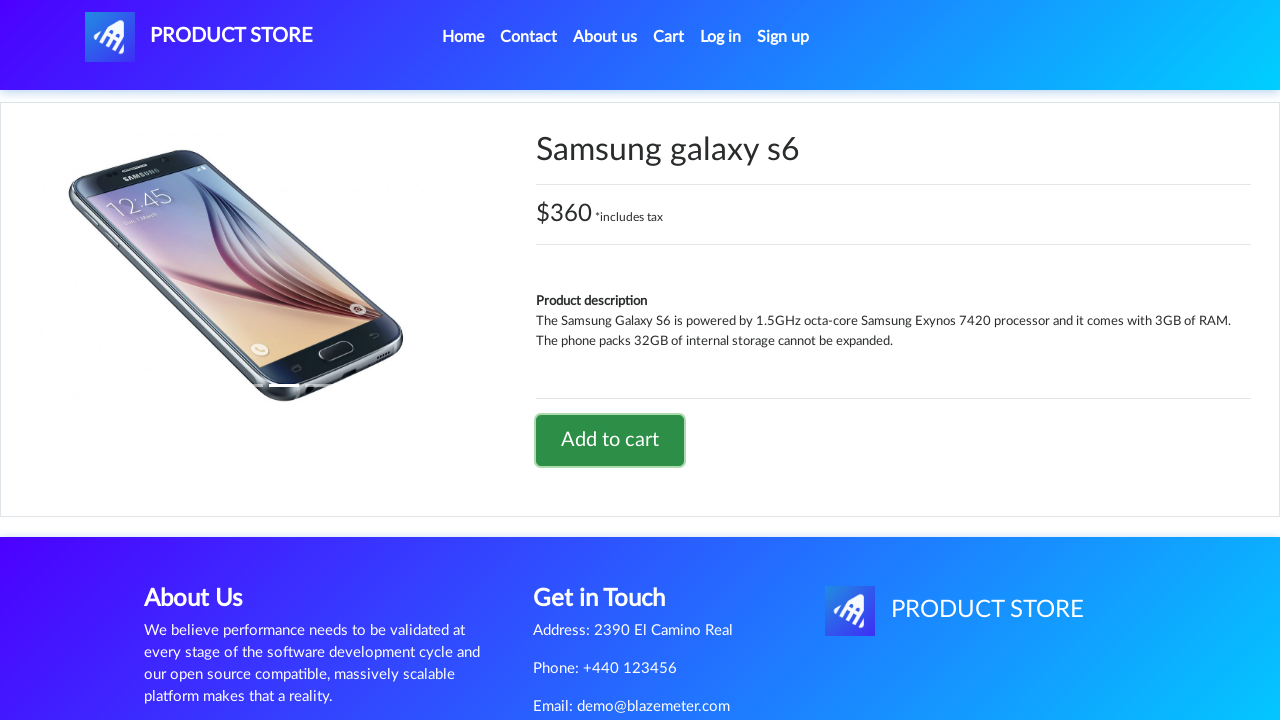

Navigated back to Phones category
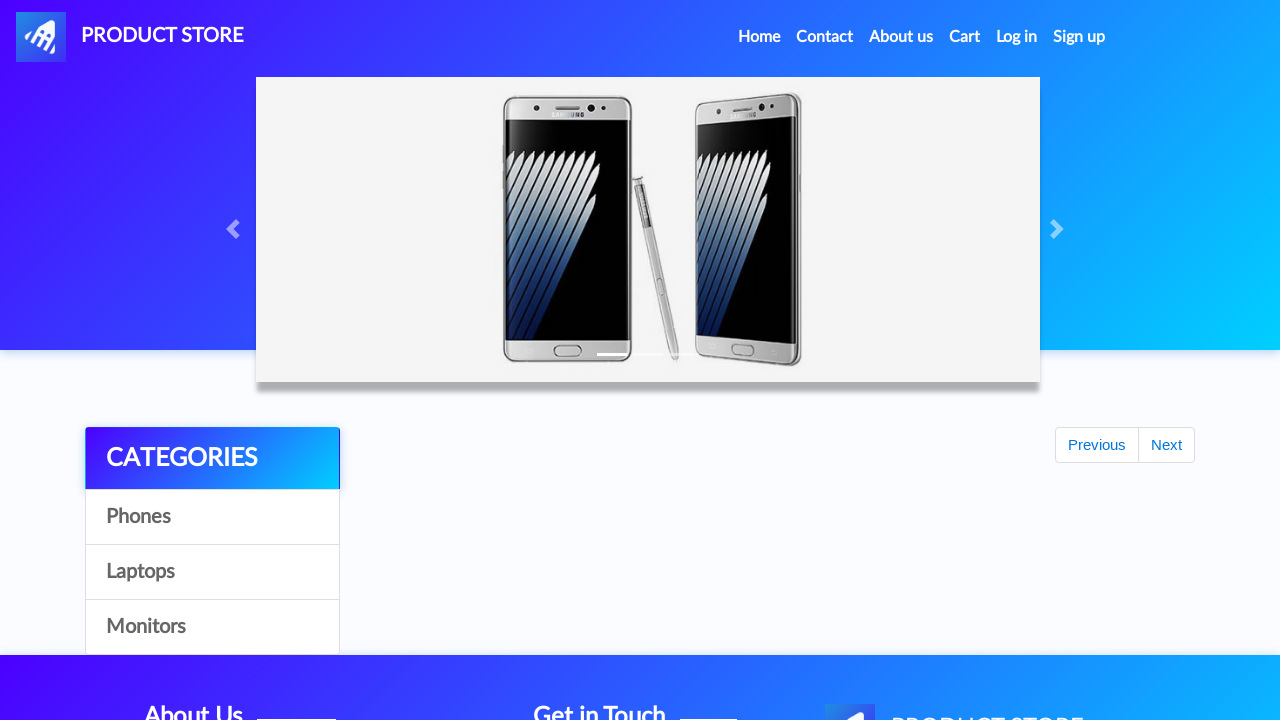

Waited for Phones category page to reload
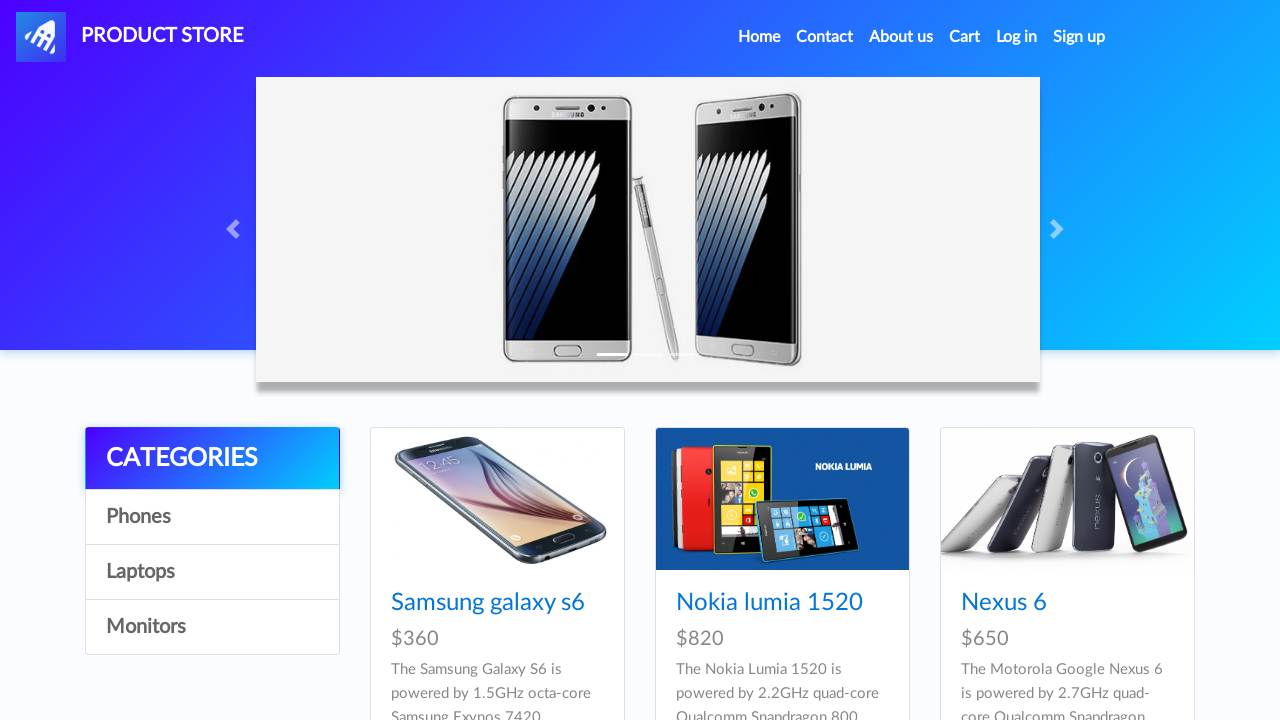

Clicked on phone at index 2 with price $650.0 at (1004, 603) on .card >> nth=2 >> .card-title a
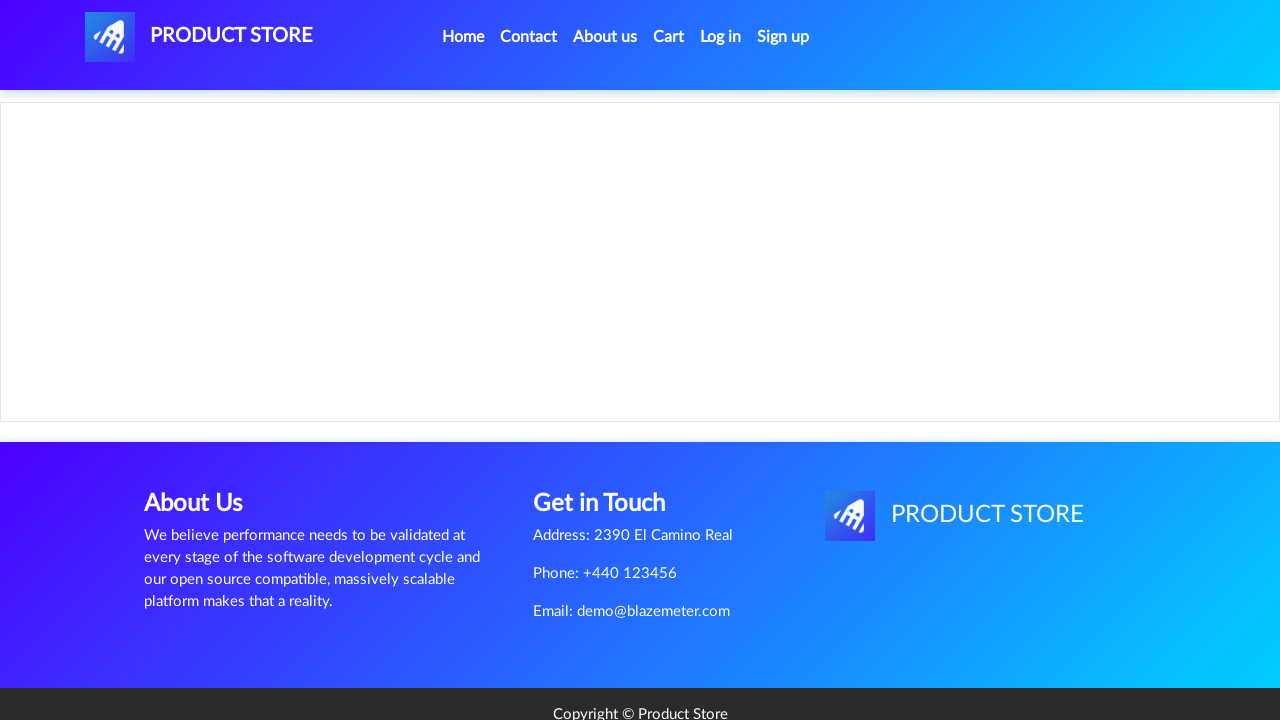

Added phone priced at $650.0 to cart at (610, 440) on a:has-text("Add to cart")
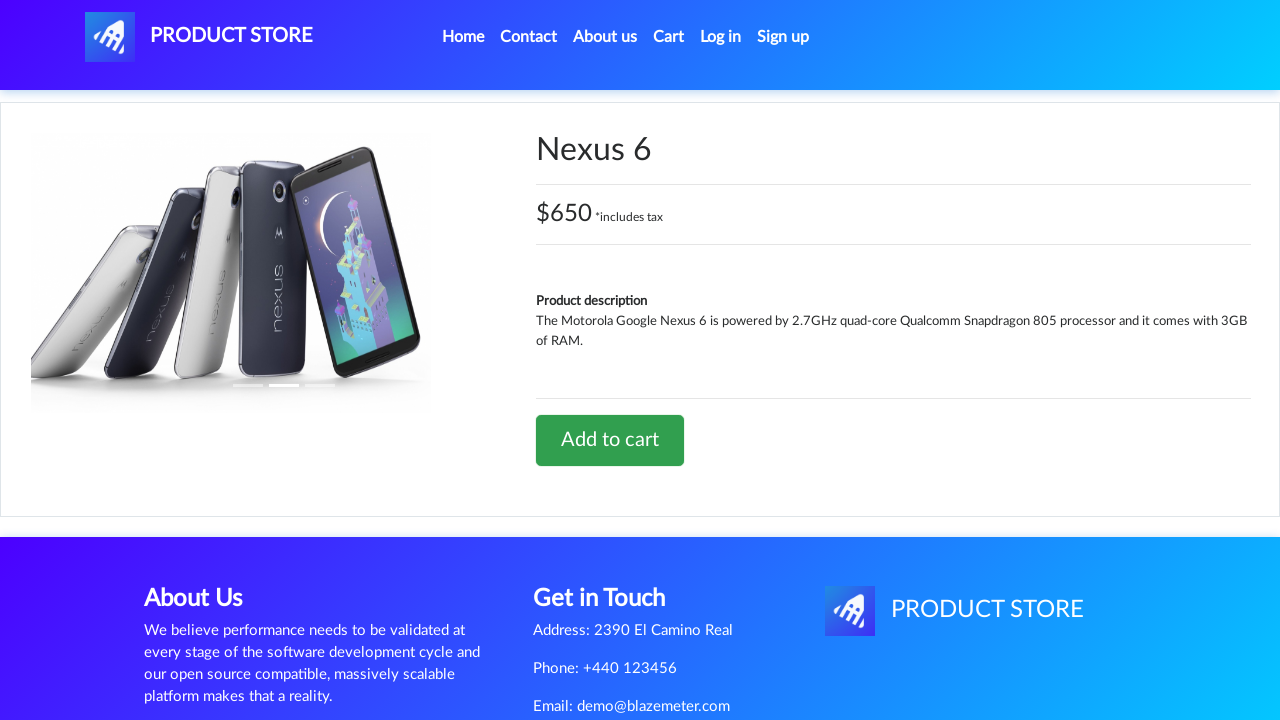

Waited for add to cart confirmation
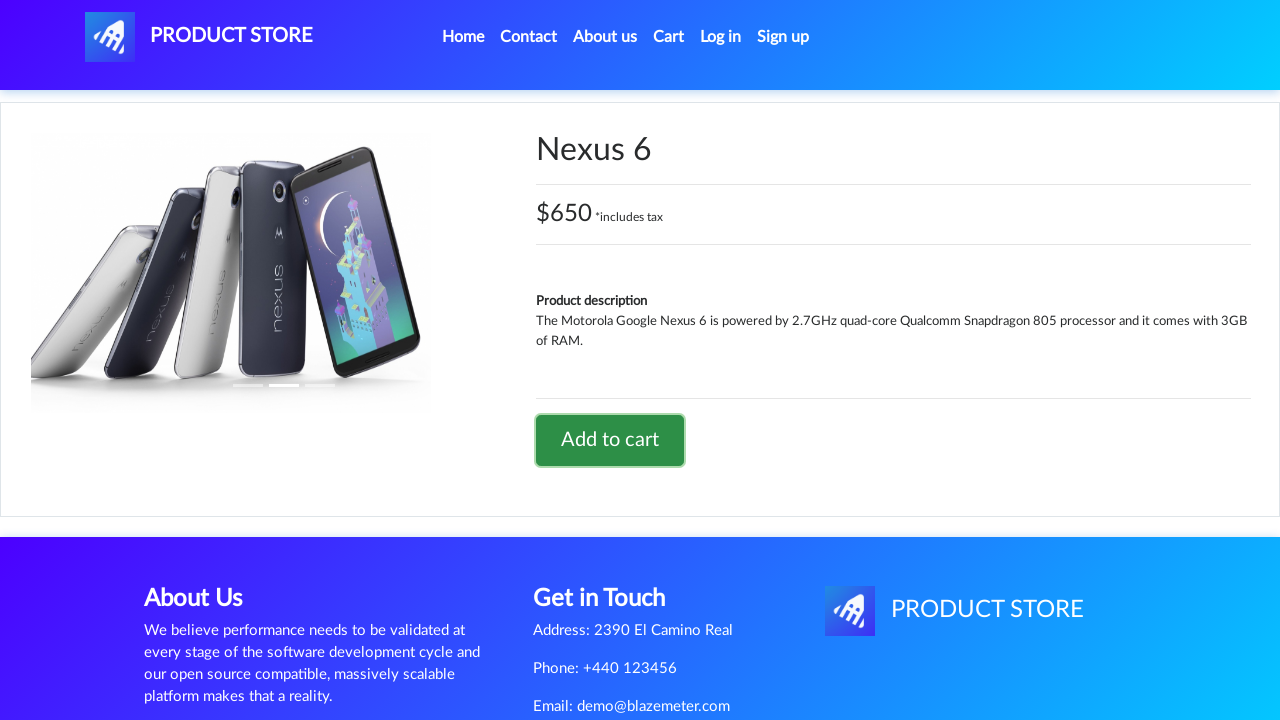

Navigated back from product detail page
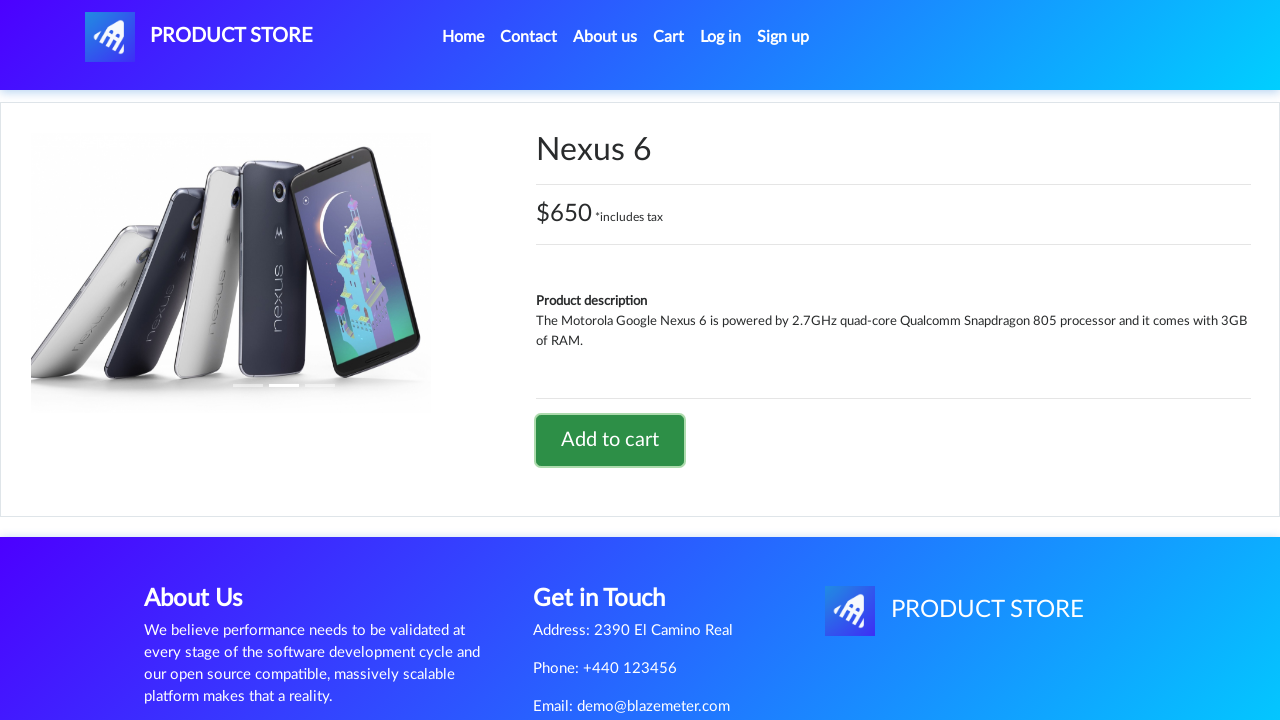

Navigated back to Phones category
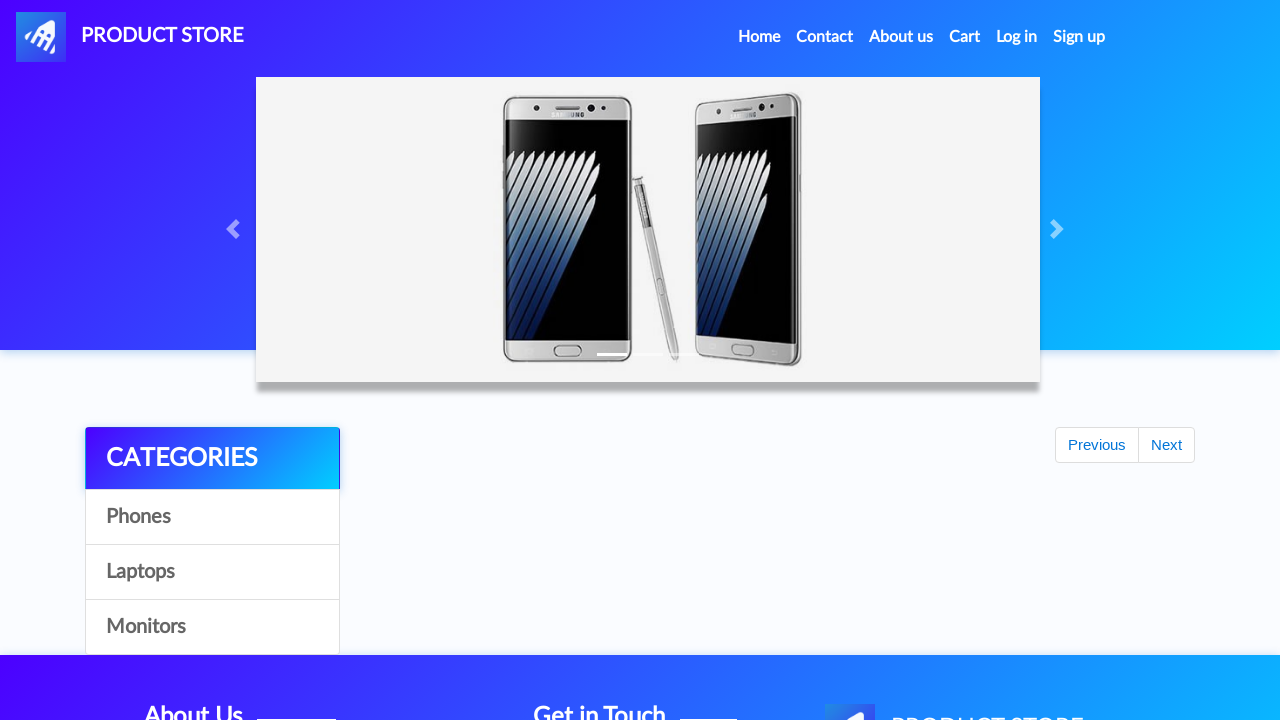

Waited for Phones category page to reload
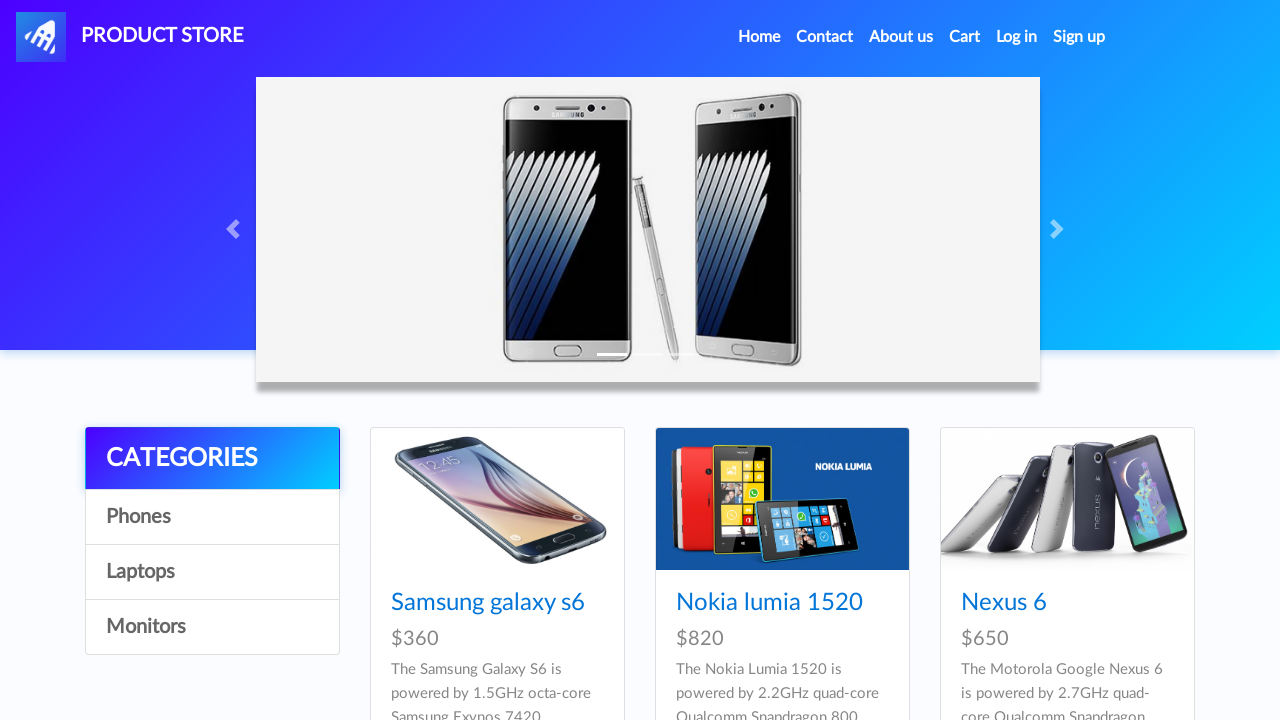

Clicked on phone at index 5 with price $320.0 at (1037, 361) on .card >> nth=5 >> .card-title a
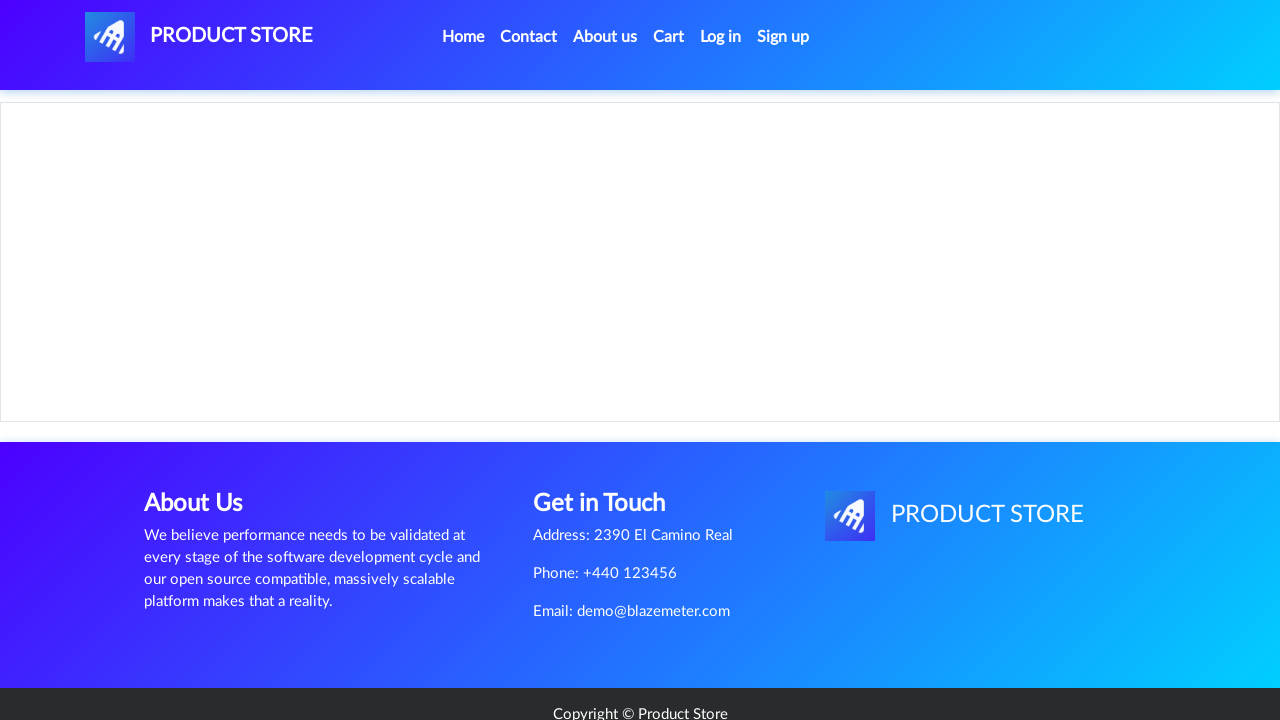

Added phone priced at $320.0 to cart at (610, 440) on a:has-text("Add to cart")
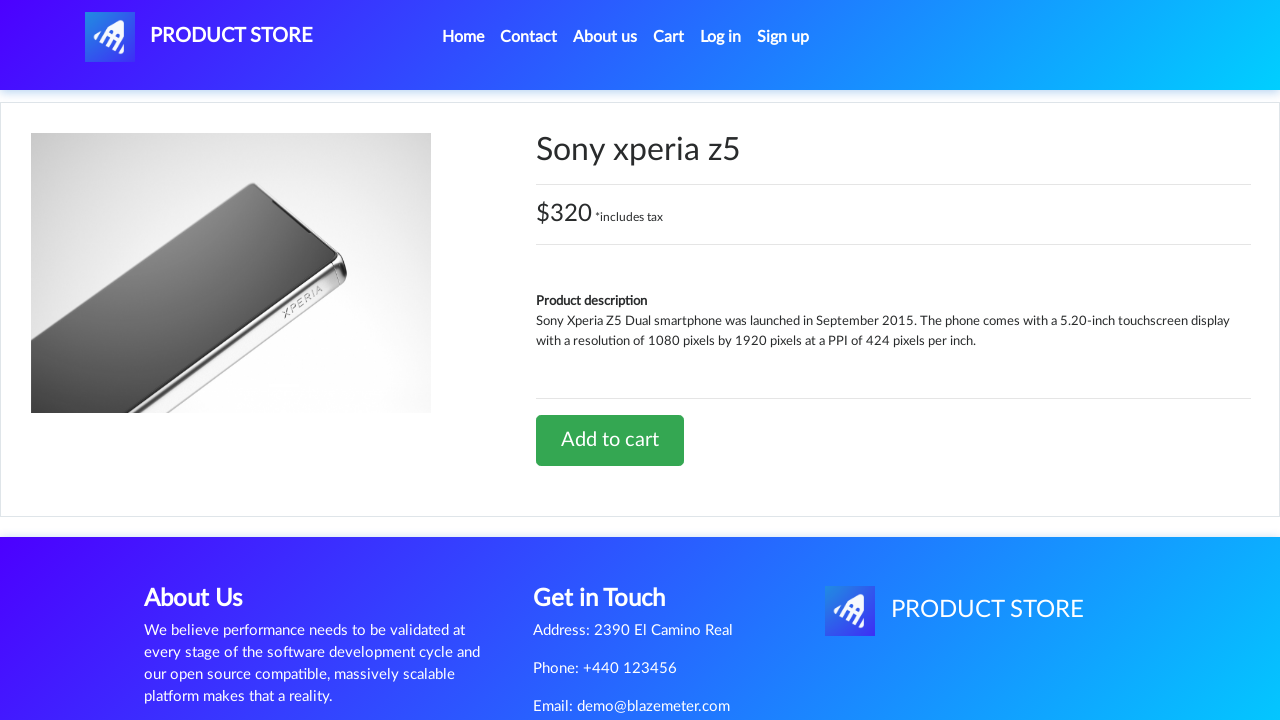

Waited for add to cart confirmation
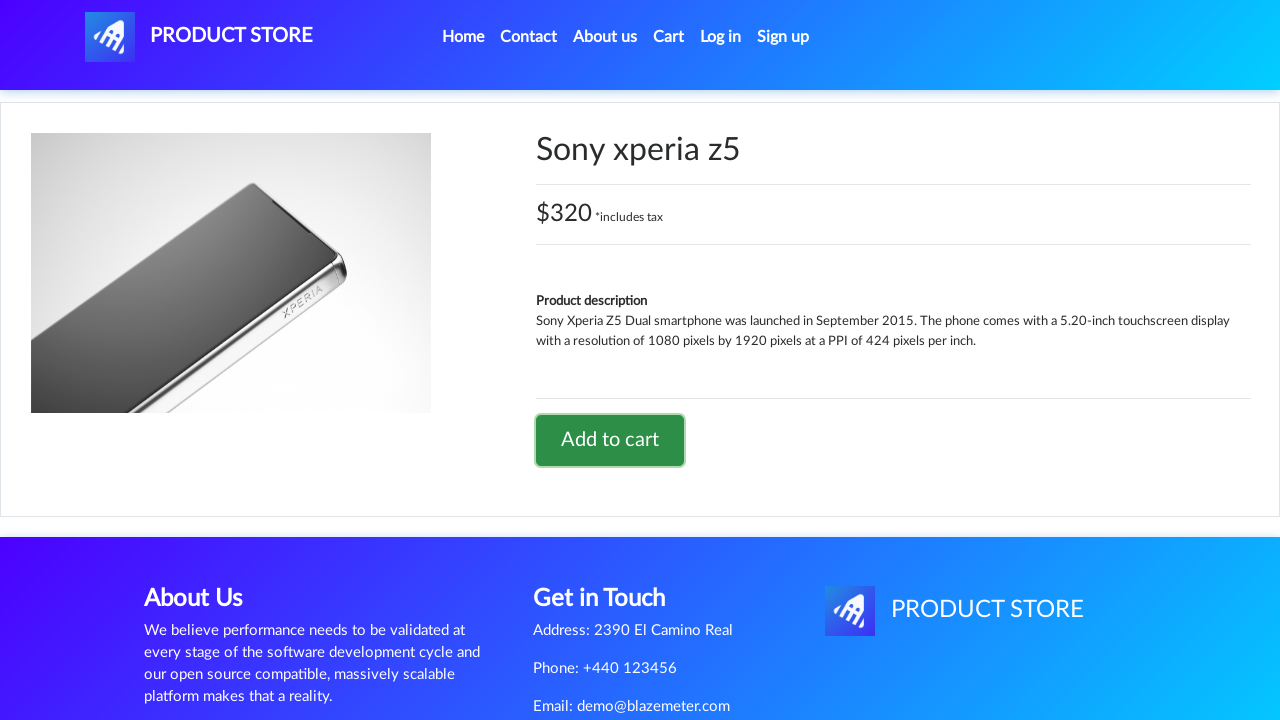

Navigated back from product detail page
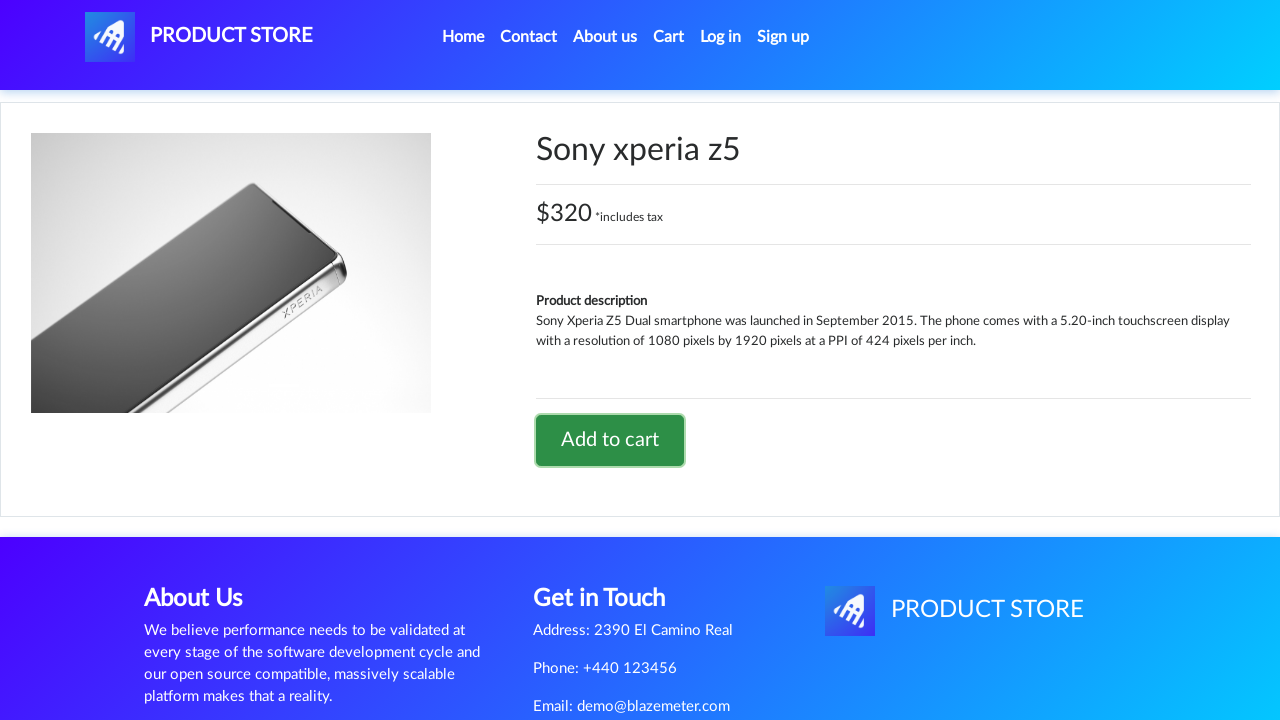

Navigated back to Phones category
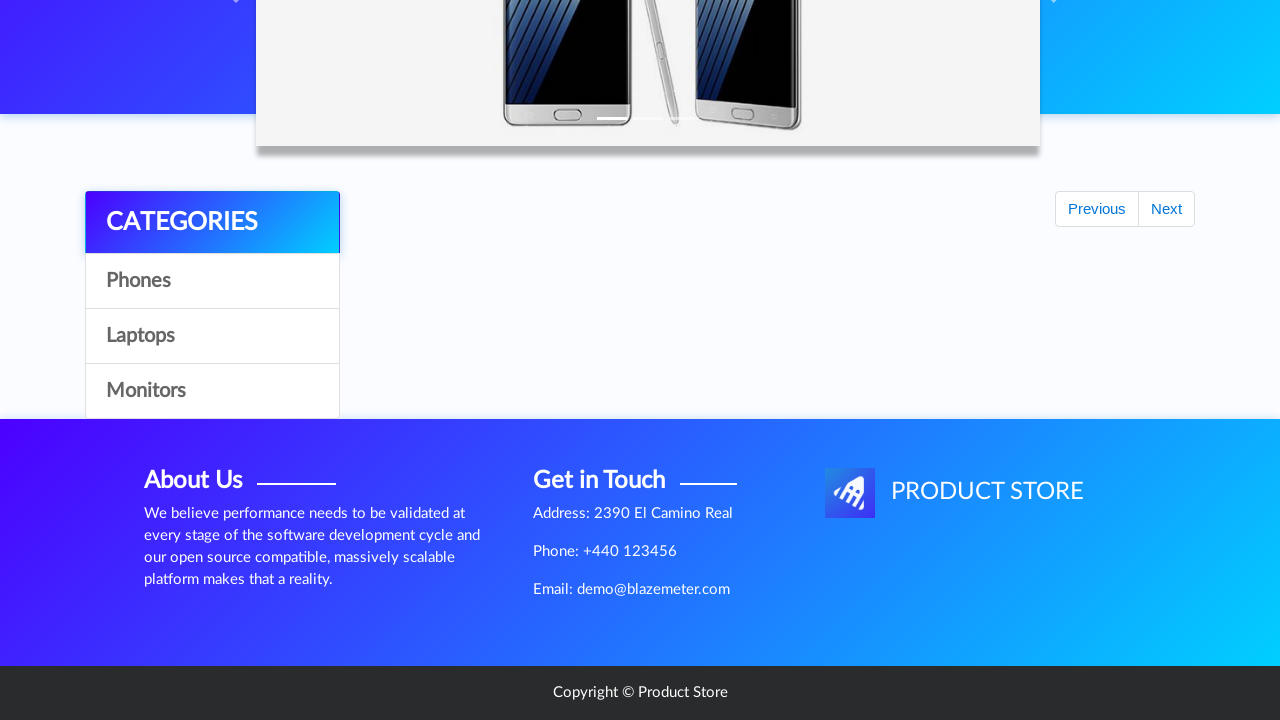

Waited for Phones category page to reload
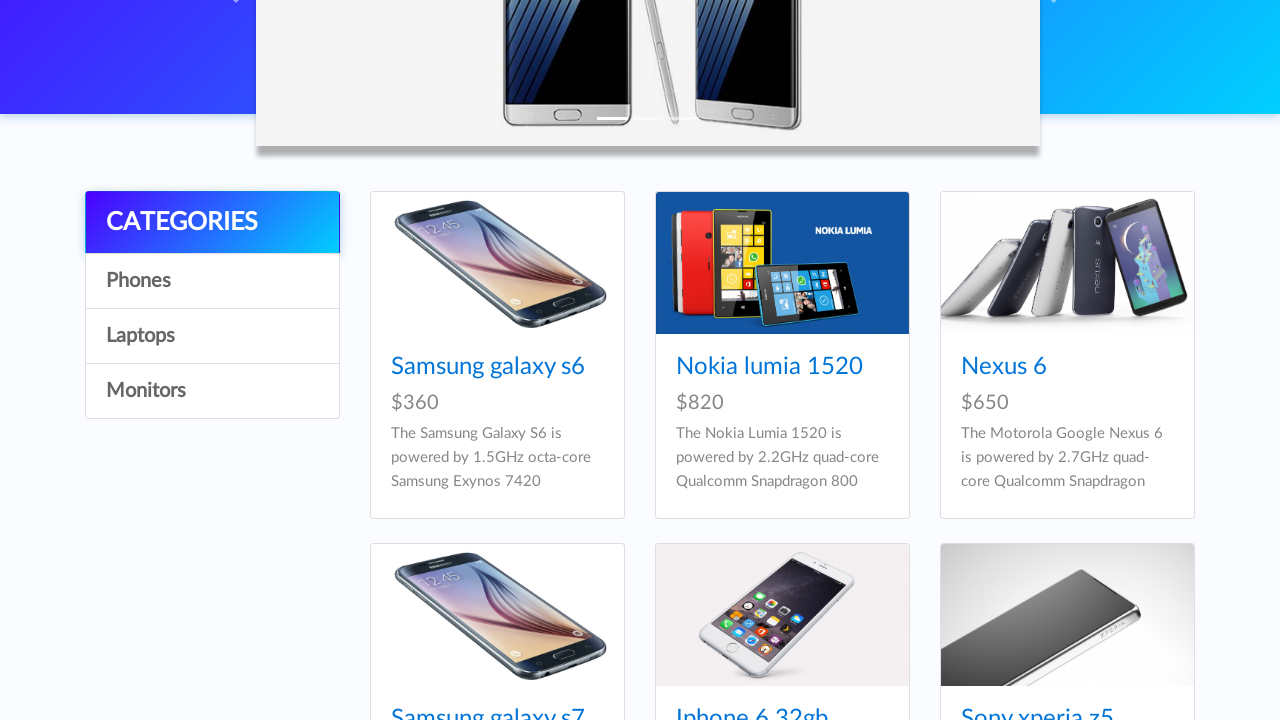

Clicked on Cart to view added items at (965, 37) on a:has-text("Cart")
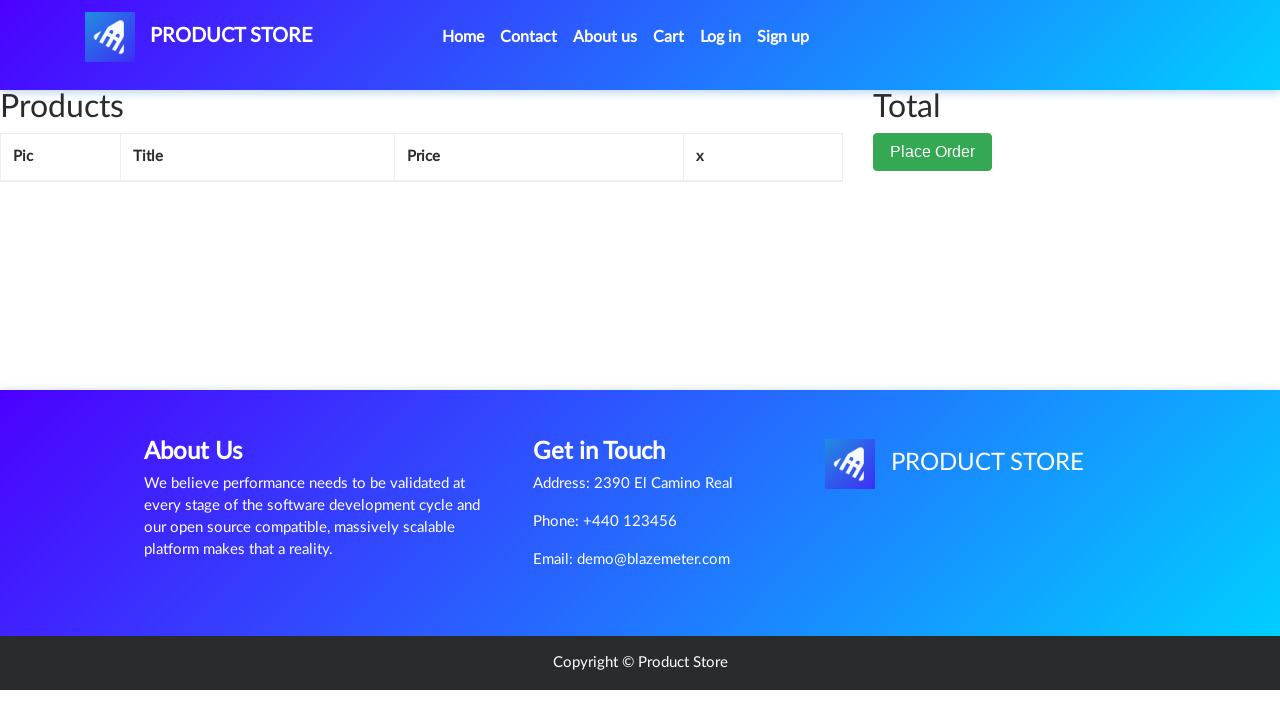

Waited for cart page to load
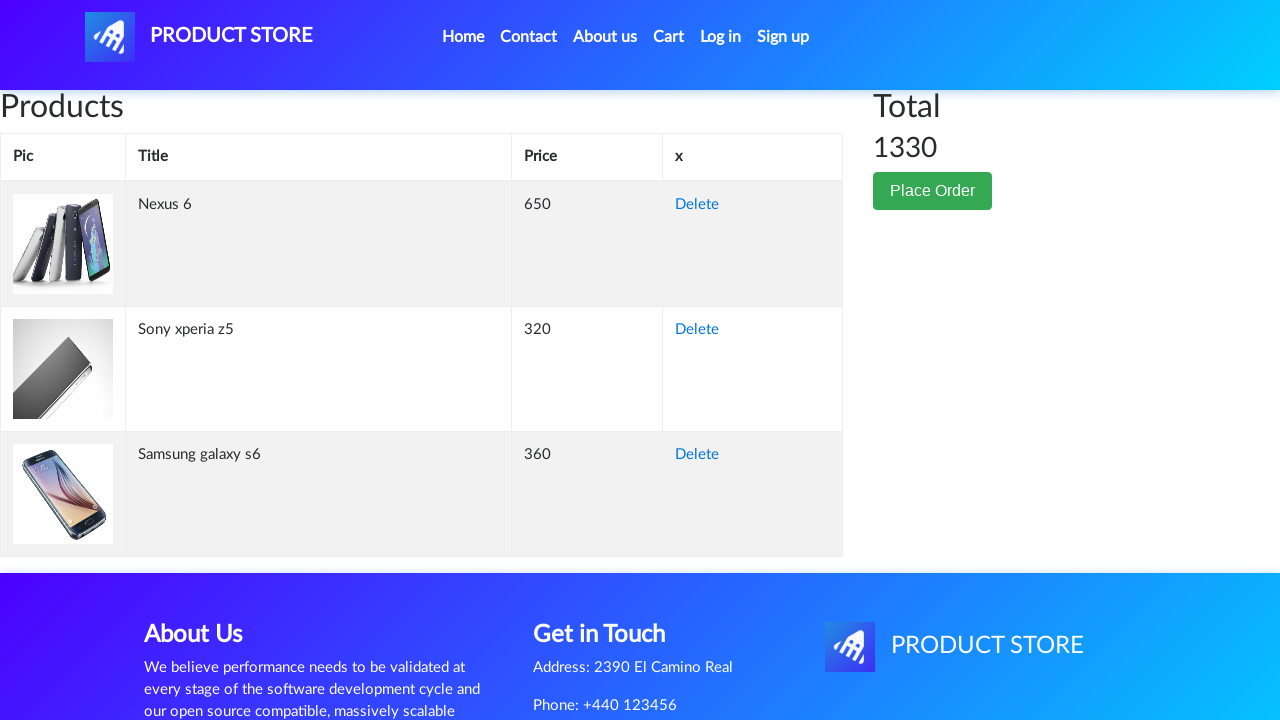

Clicked Place Order button at (933, 191) on button:has-text("Place Order")
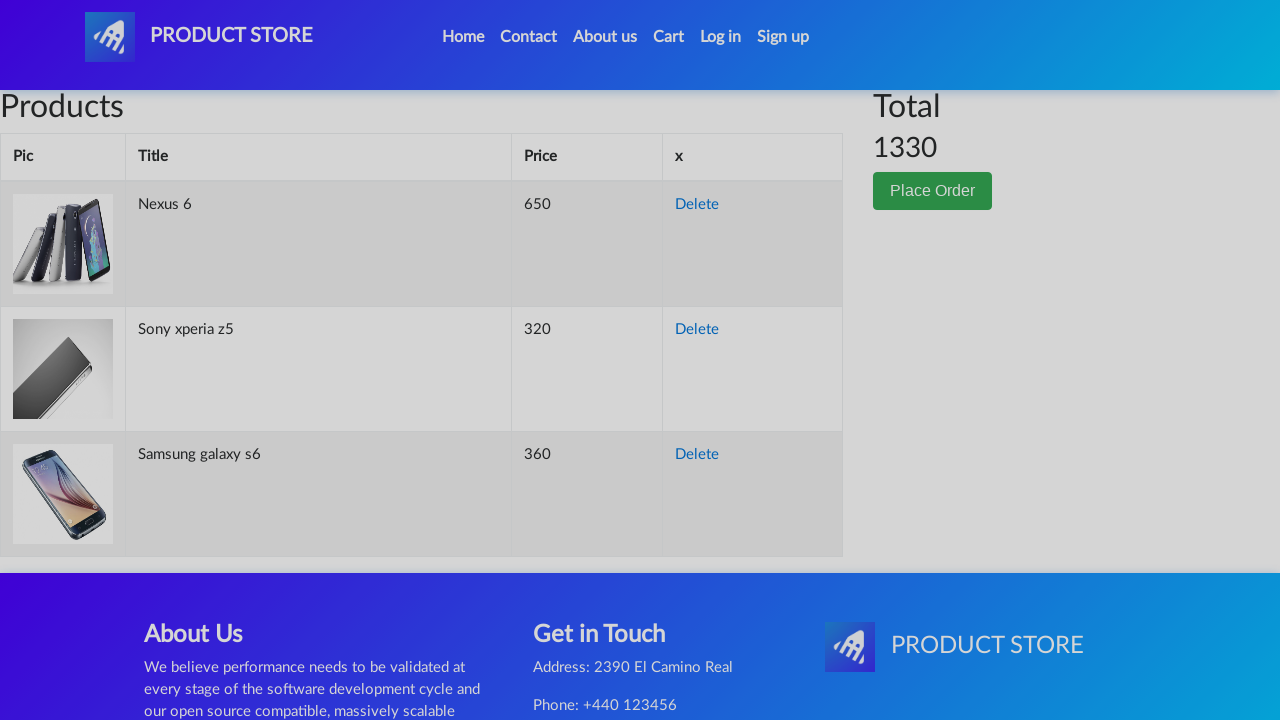

Filled name field with 'Robert Martinez' on #name
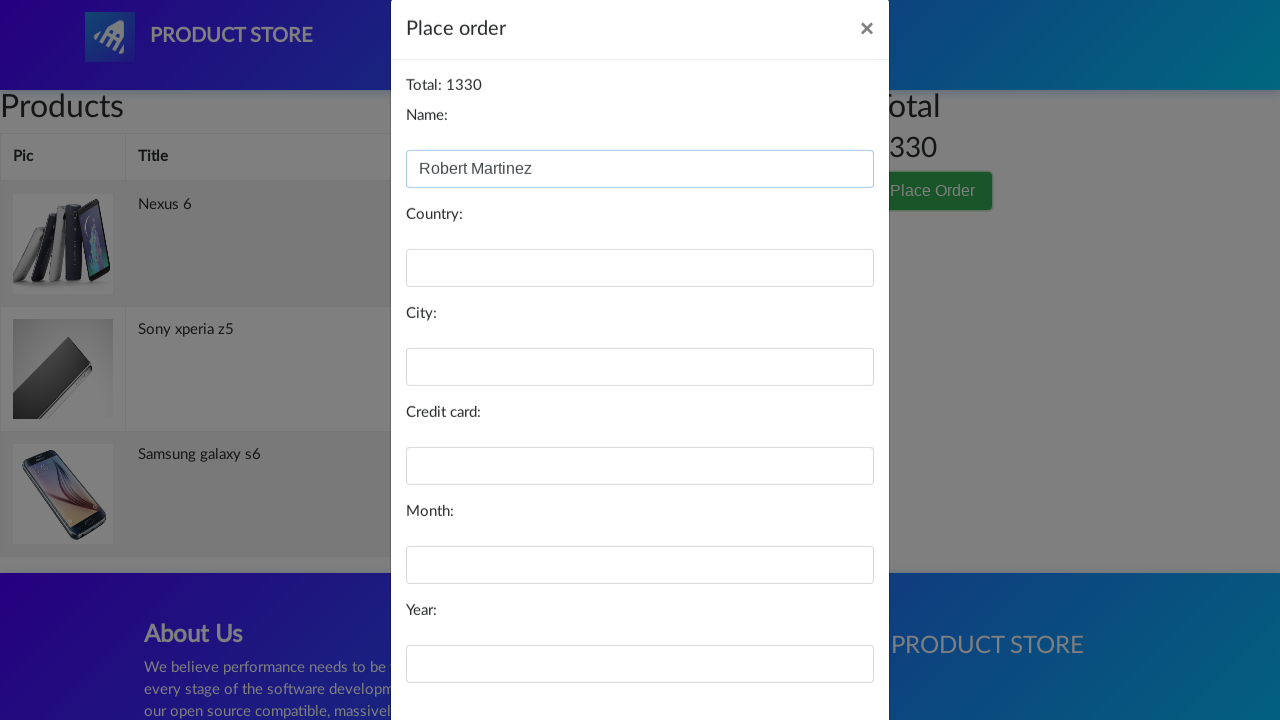

Filled country field with 'Canada' on #country
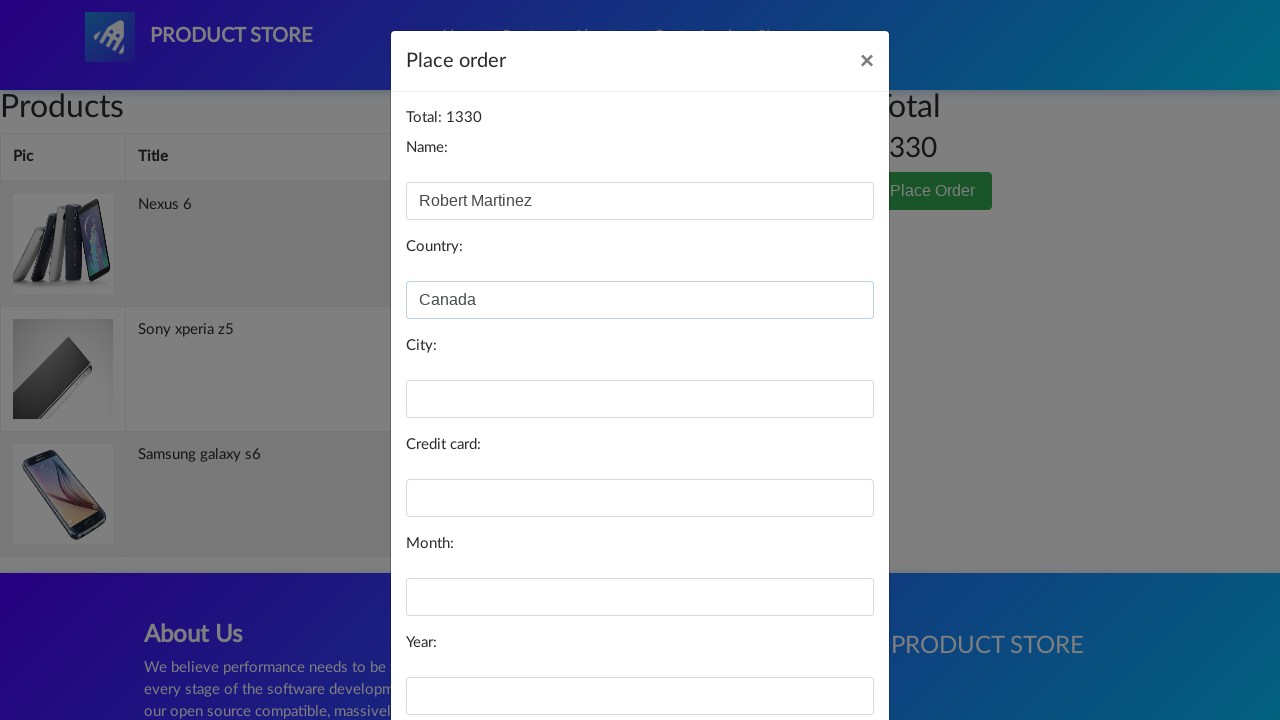

Filled city field with 'Toronto' on #city
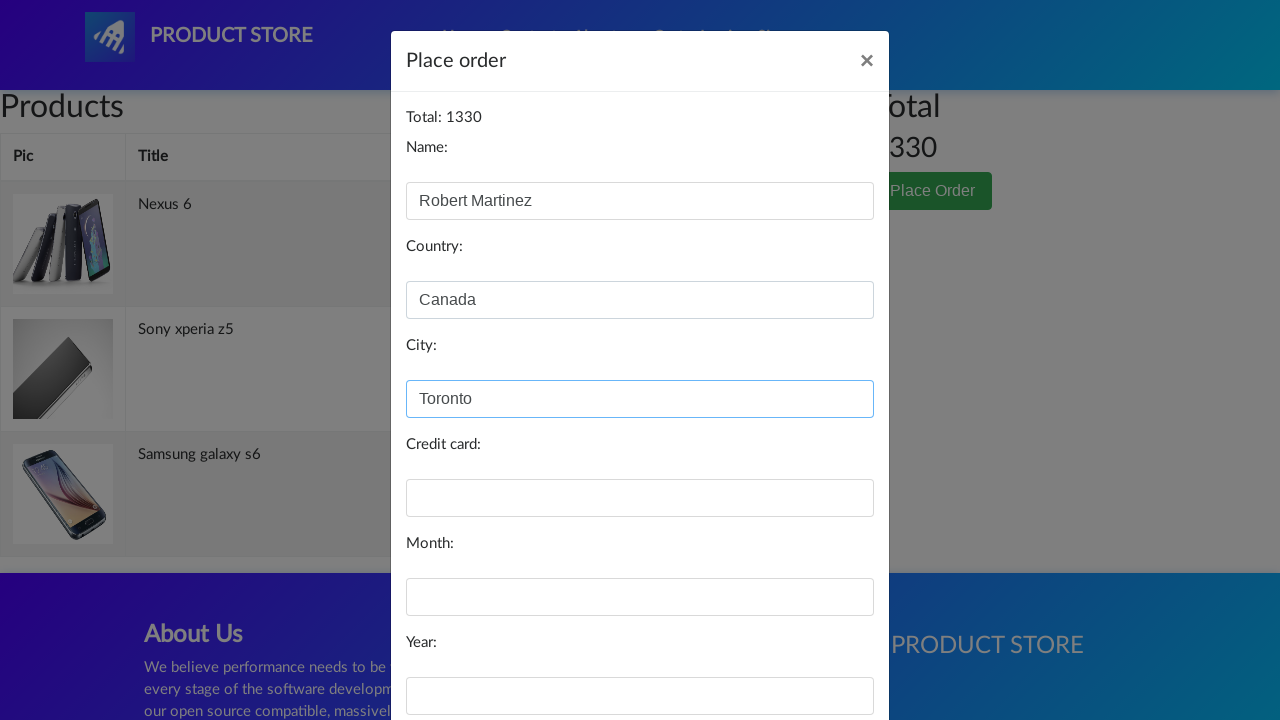

Filled card number field on #card
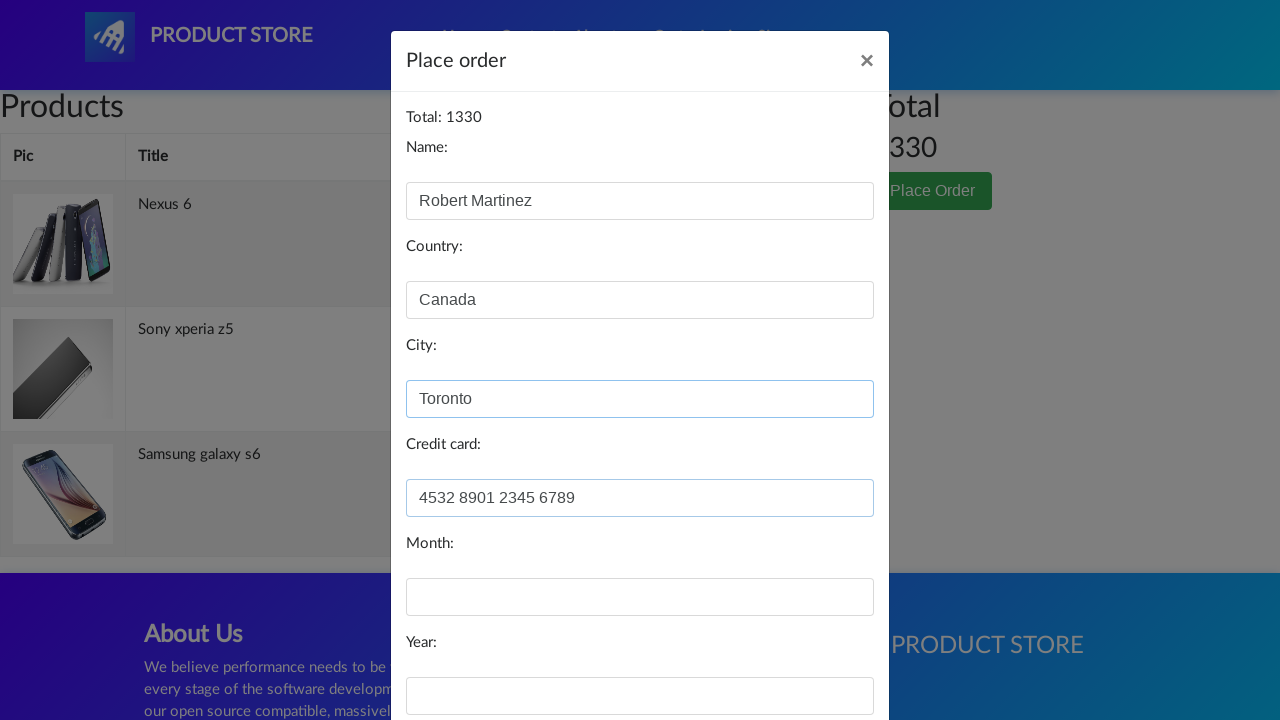

Filled month field with '06' on #month
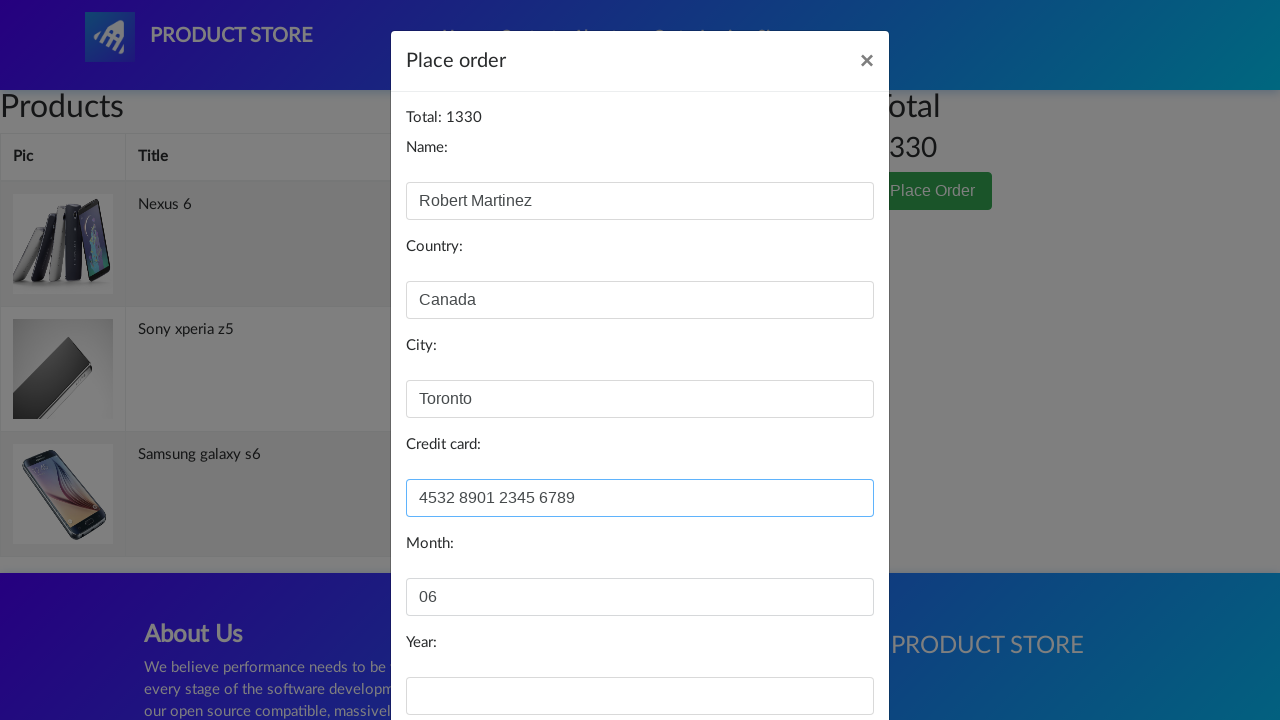

Filled year field with '2026' on #year
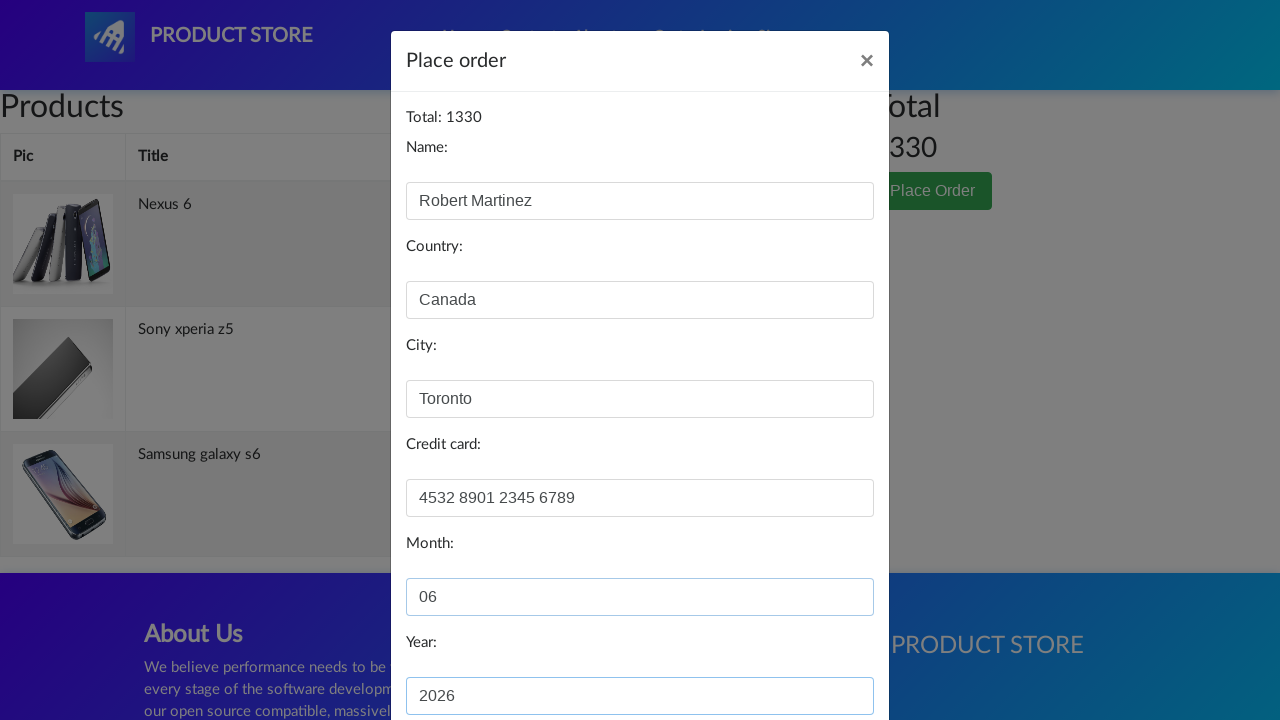

Clicked Purchase button to confirm order at (823, 655) on button:has-text("Purchase")
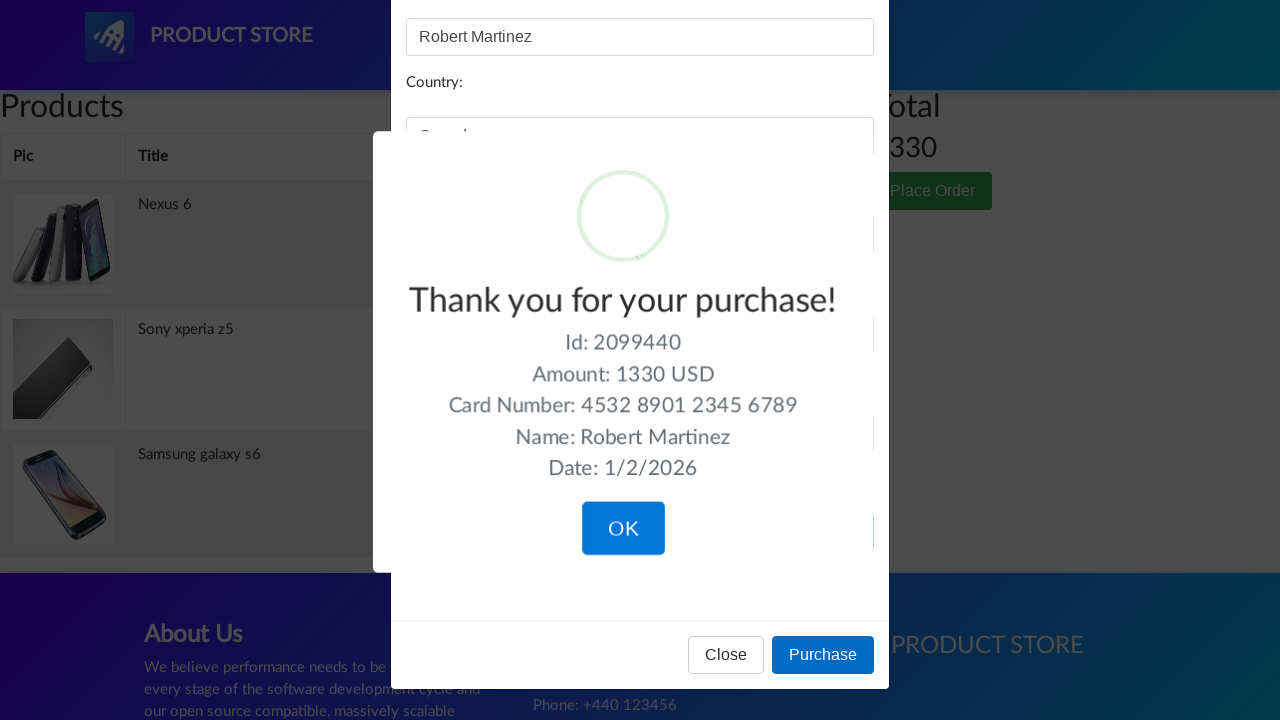

Verified successful purchase with success message
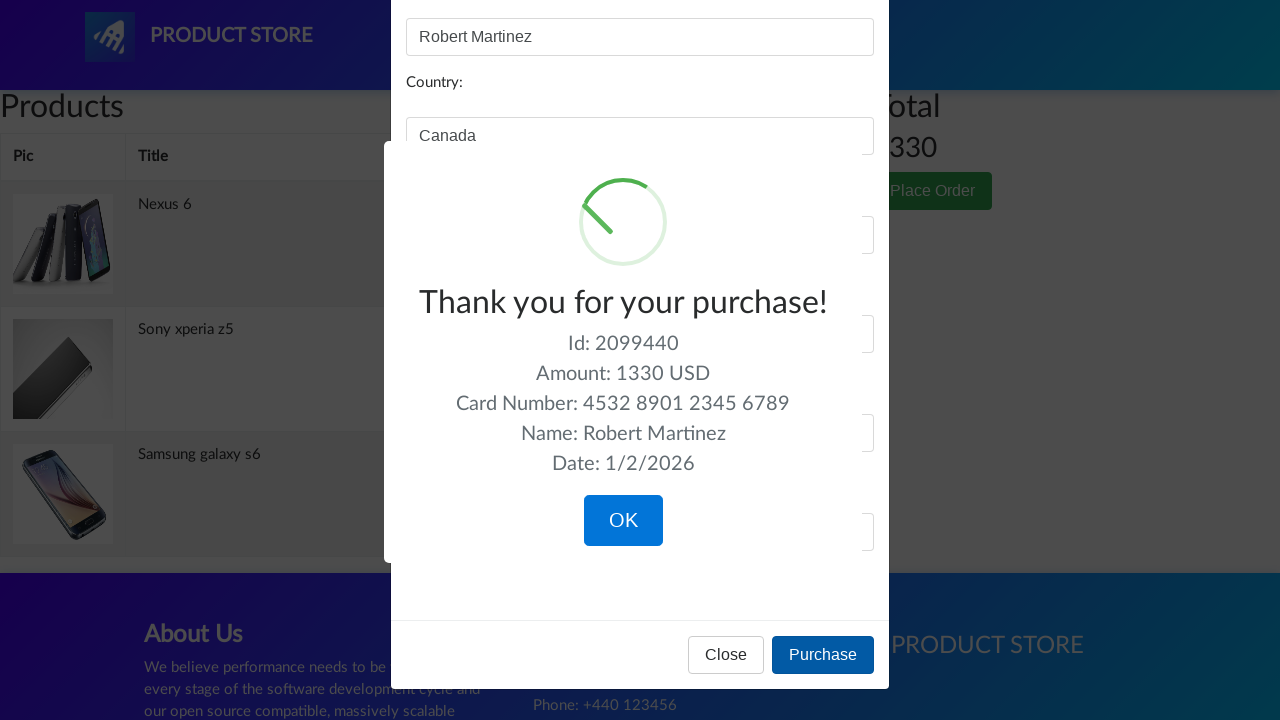

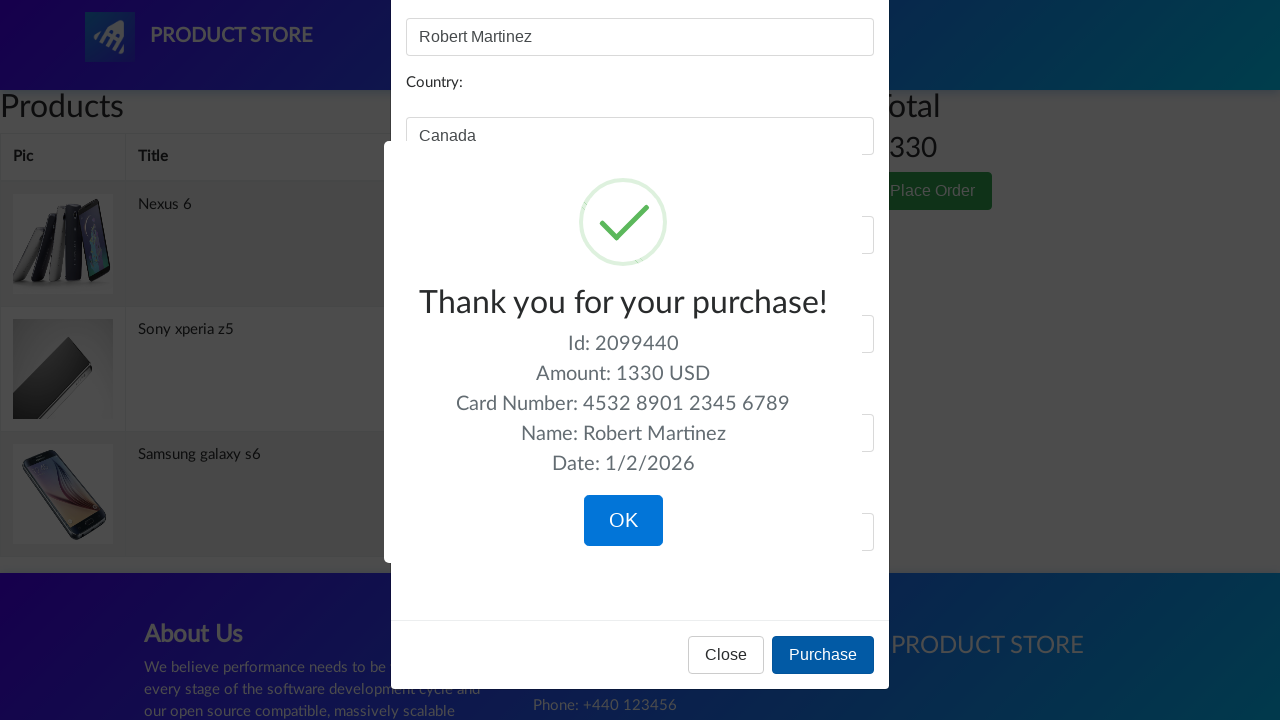